Tests filtering to display all items after viewing filtered lists

Starting URL: https://demo.playwright.dev/todomvc

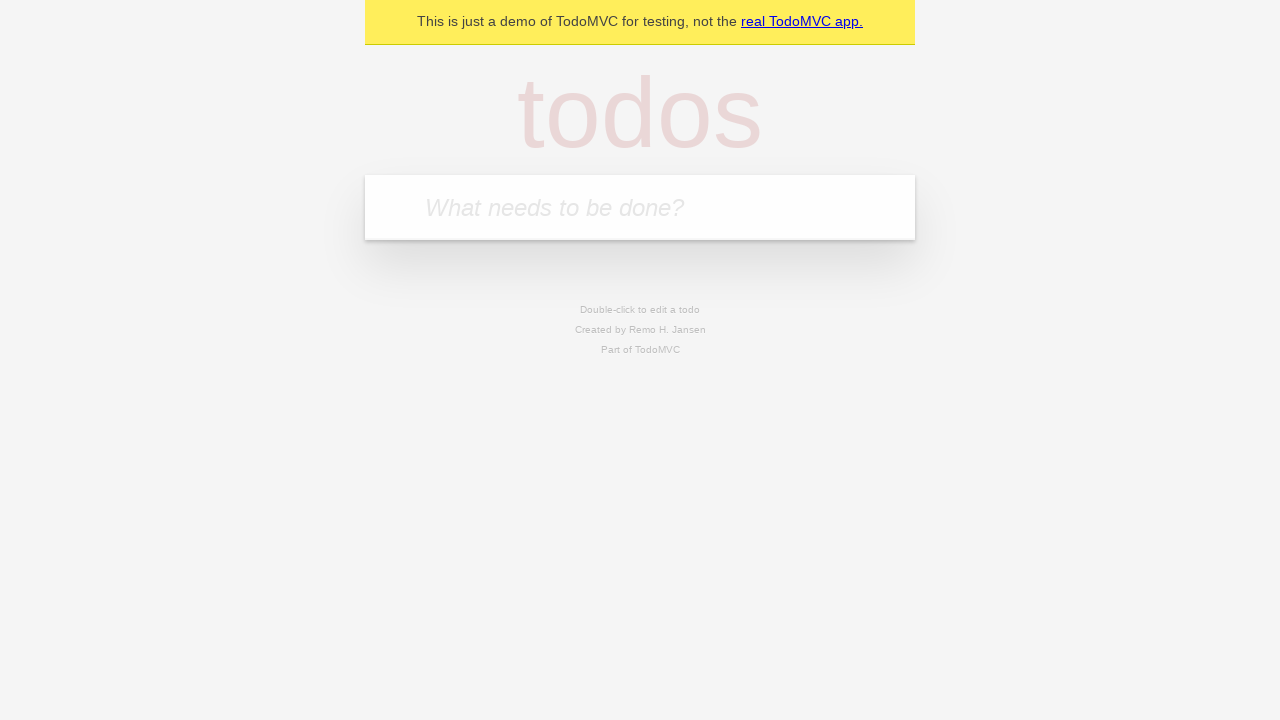

Filled todo input field with 'buy some cheese' on internal:attr=[placeholder="What needs to be done?"i]
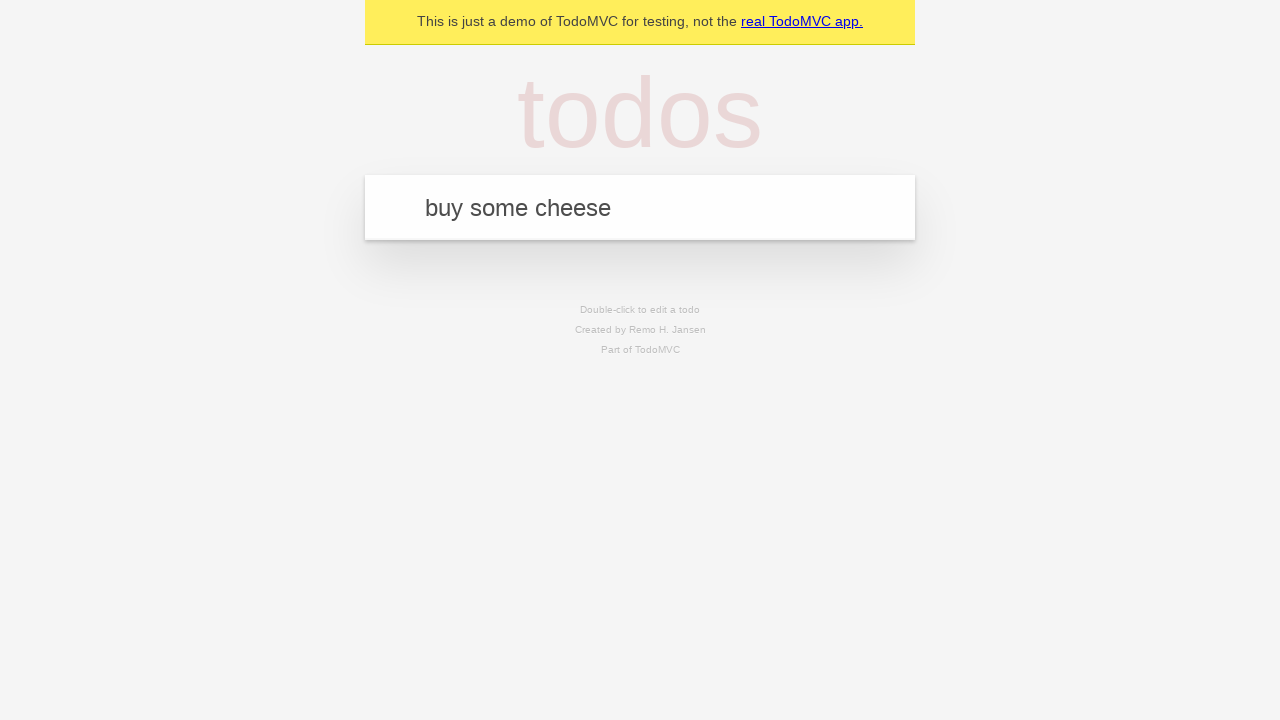

Pressed Enter to create todo 'buy some cheese' on internal:attr=[placeholder="What needs to be done?"i]
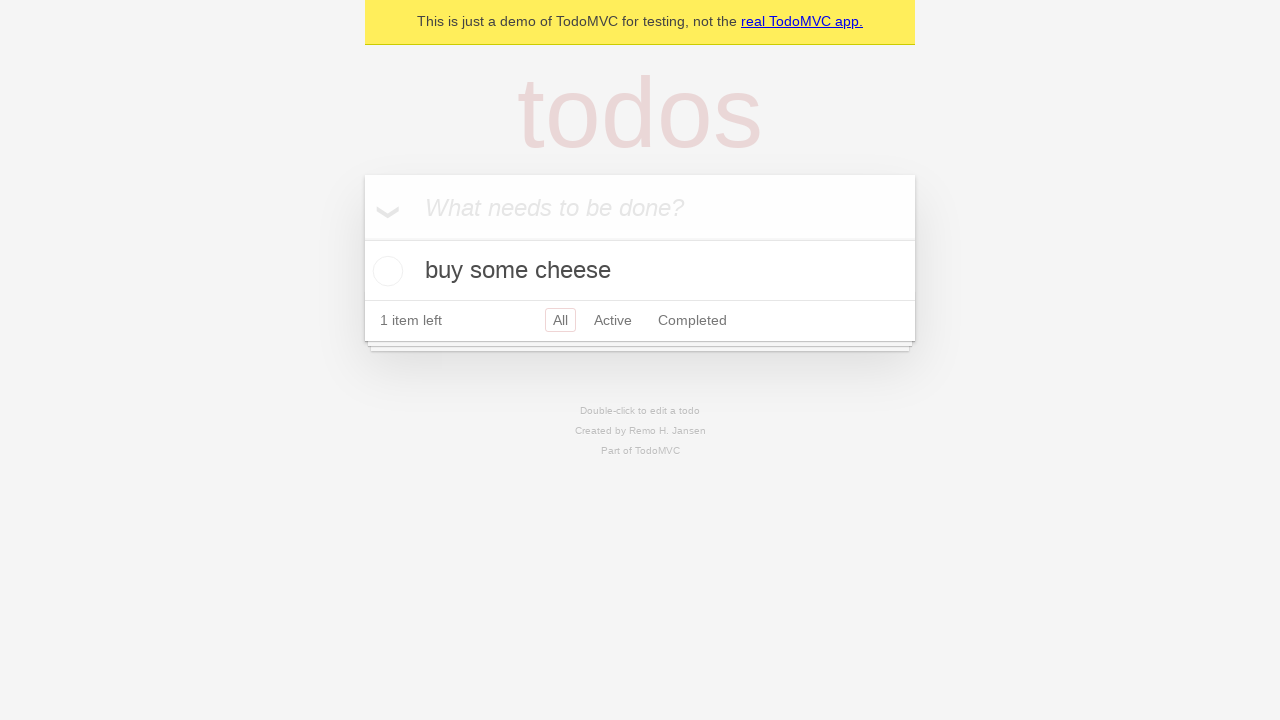

Filled todo input field with 'feed the cat' on internal:attr=[placeholder="What needs to be done?"i]
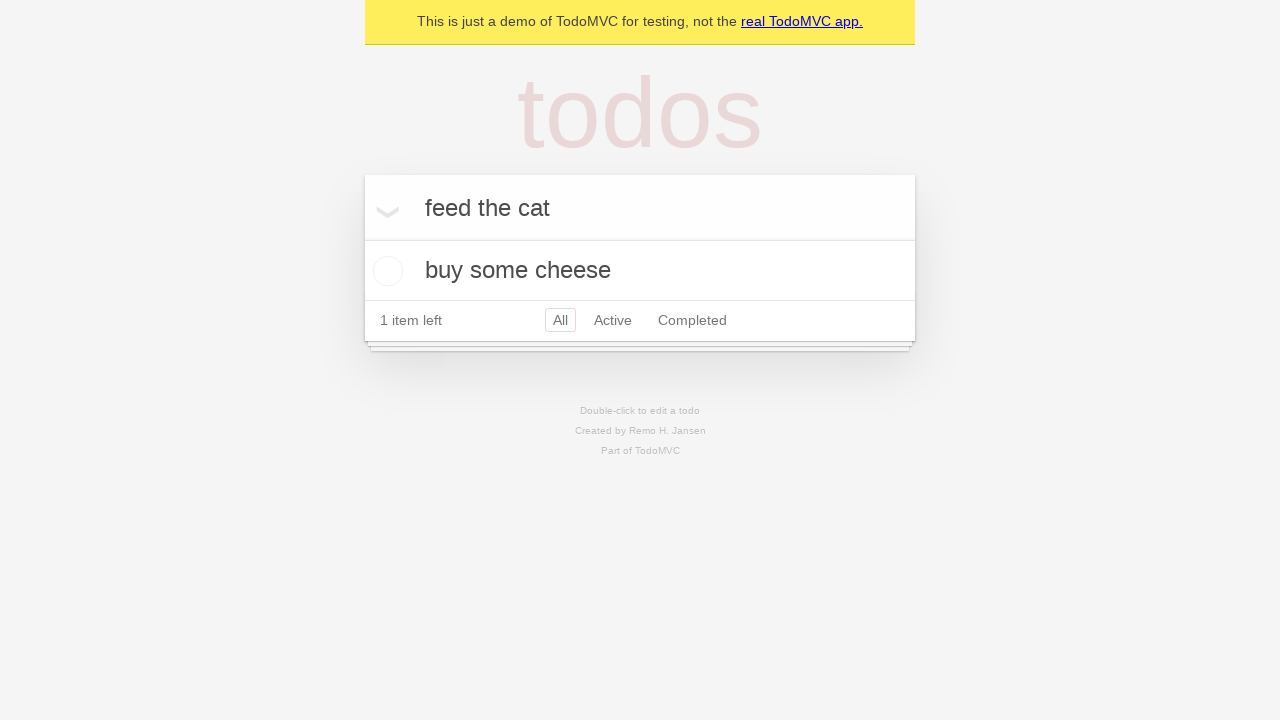

Pressed Enter to create todo 'feed the cat' on internal:attr=[placeholder="What needs to be done?"i]
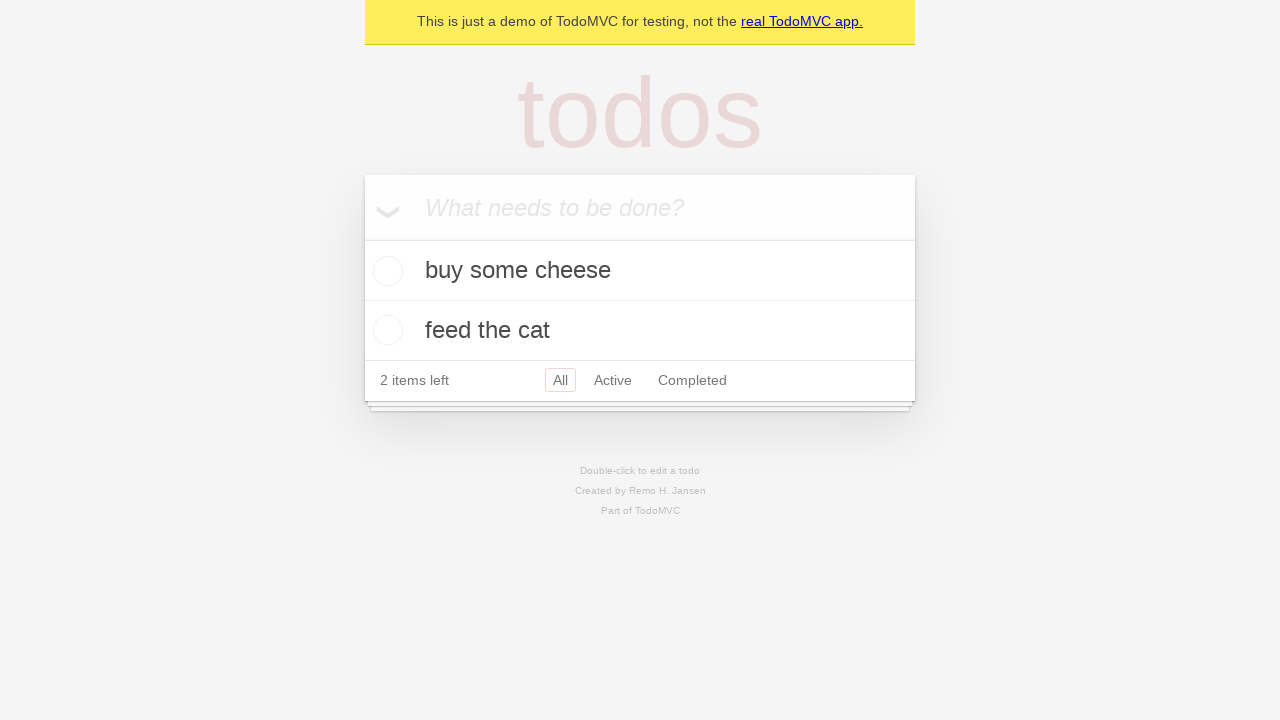

Filled todo input field with 'book a doctors appointment' on internal:attr=[placeholder="What needs to be done?"i]
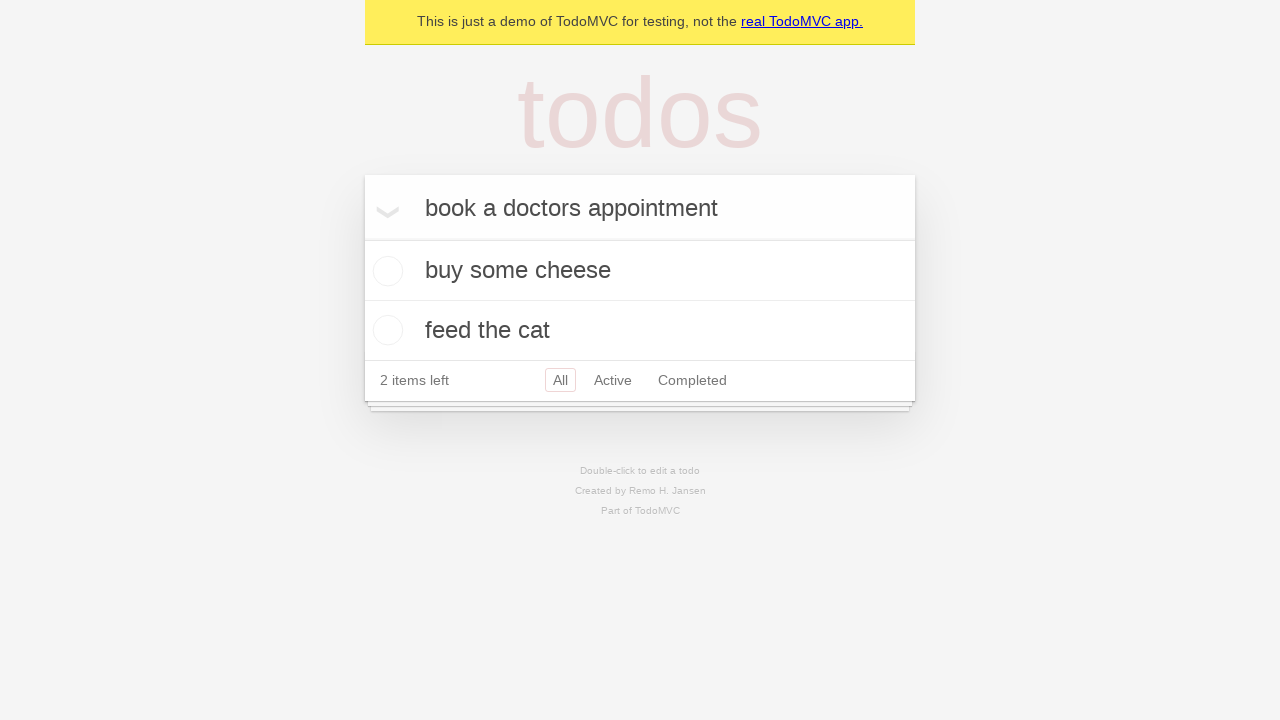

Pressed Enter to create todo 'book a doctors appointment' on internal:attr=[placeholder="What needs to be done?"i]
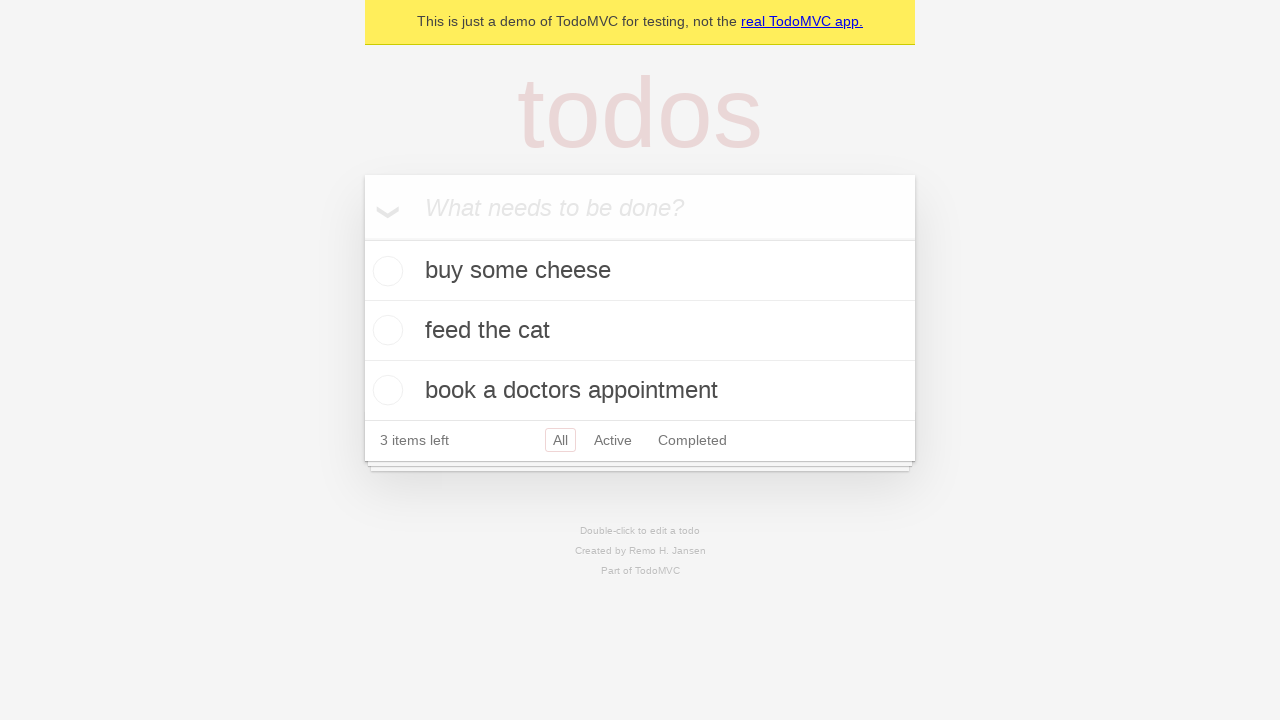

Checked the second todo item at (385, 330) on internal:testid=[data-testid="todo-item"s] >> nth=1 >> internal:role=checkbox
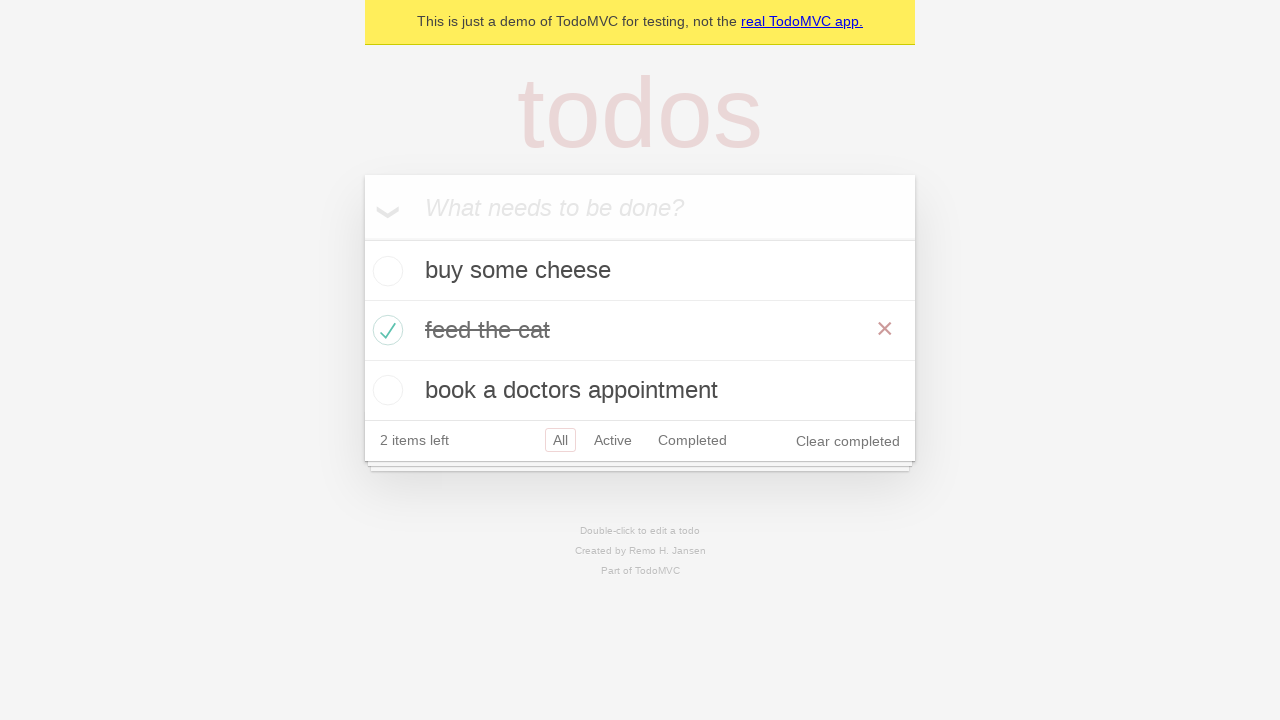

Clicked 'Active' filter link at (613, 440) on internal:role=link[name="Active"i]
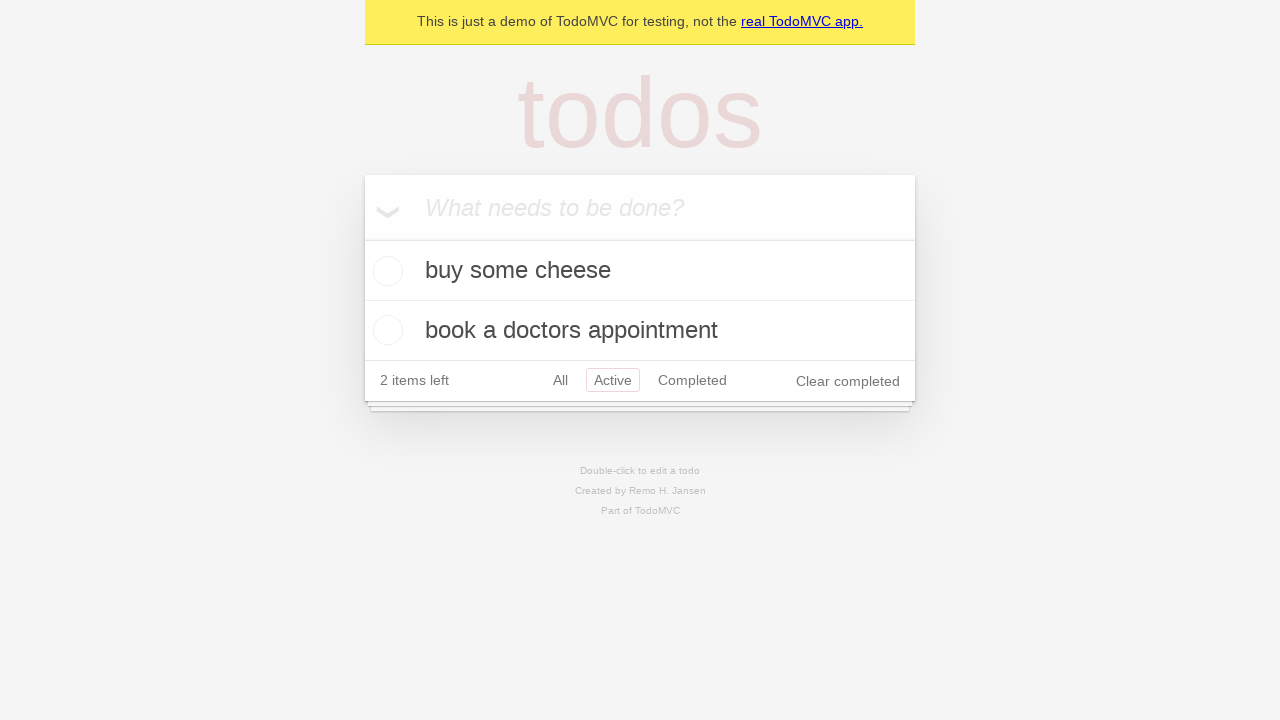

Clicked 'Completed' filter link at (692, 380) on internal:role=link[name="Completed"i]
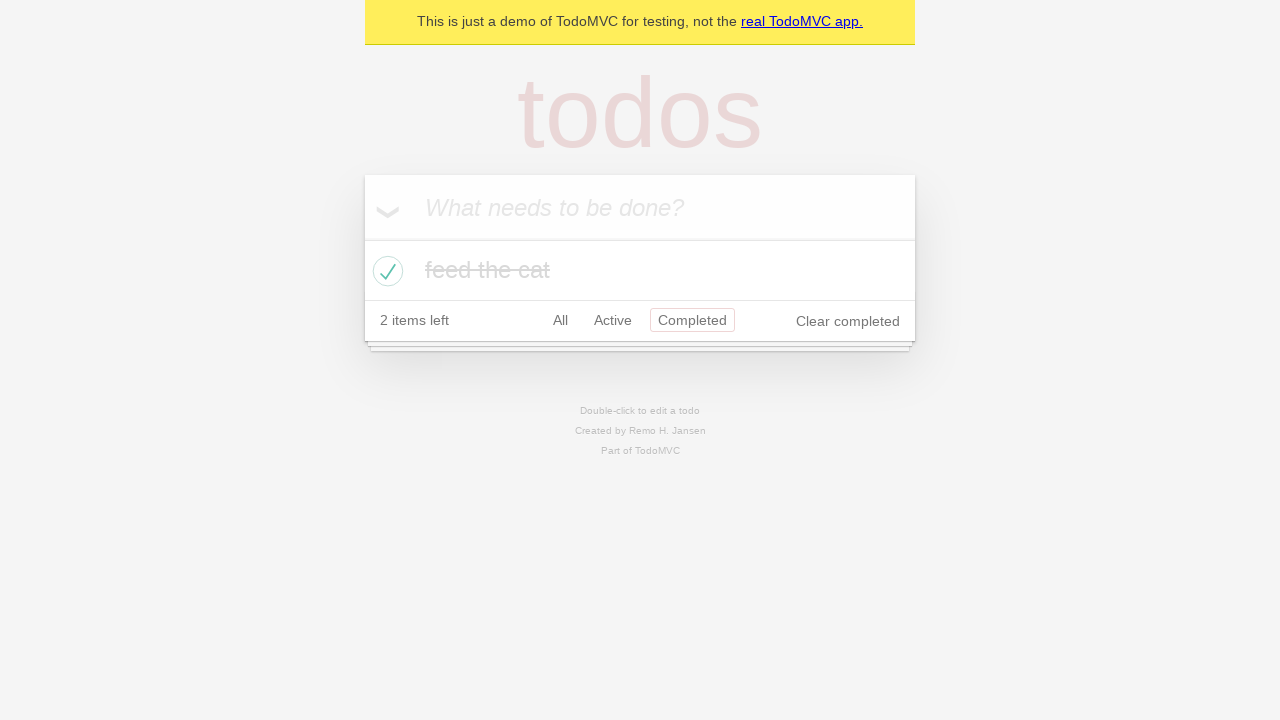

Clicked 'All' filter link to display all items at (560, 320) on internal:role=link[name="All"i]
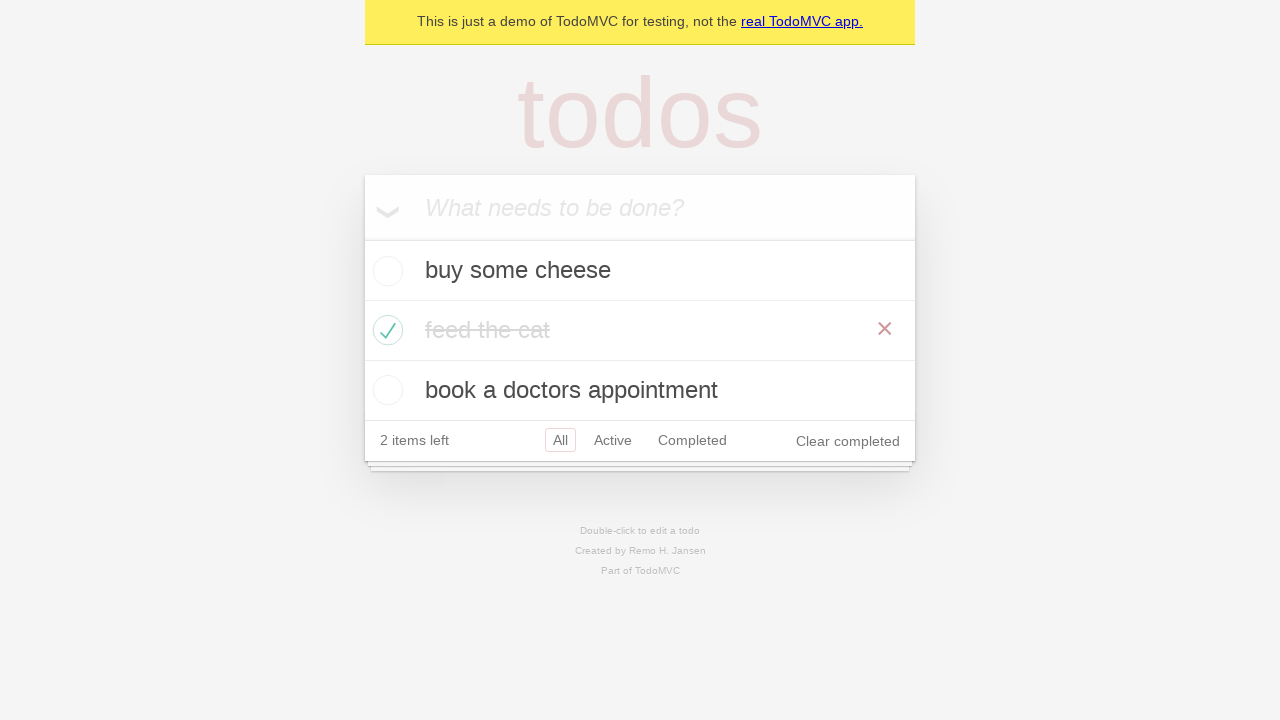

Waited 500ms for all items view to stabilize
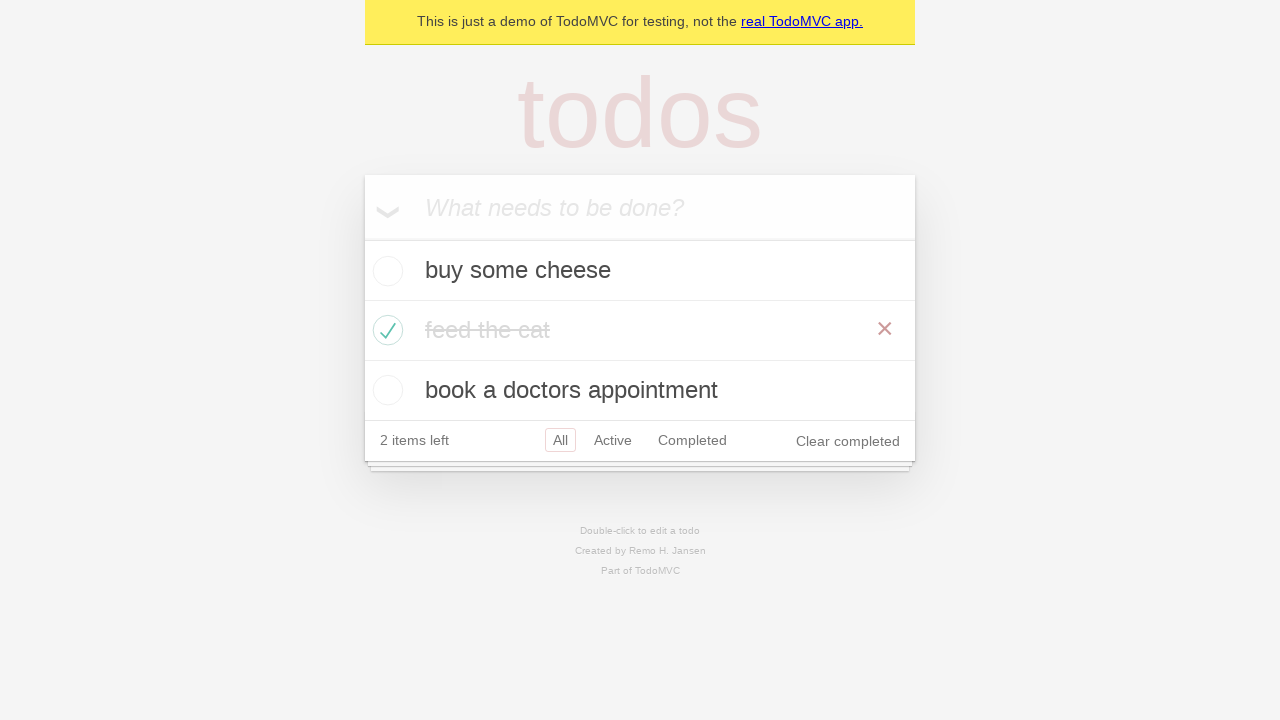

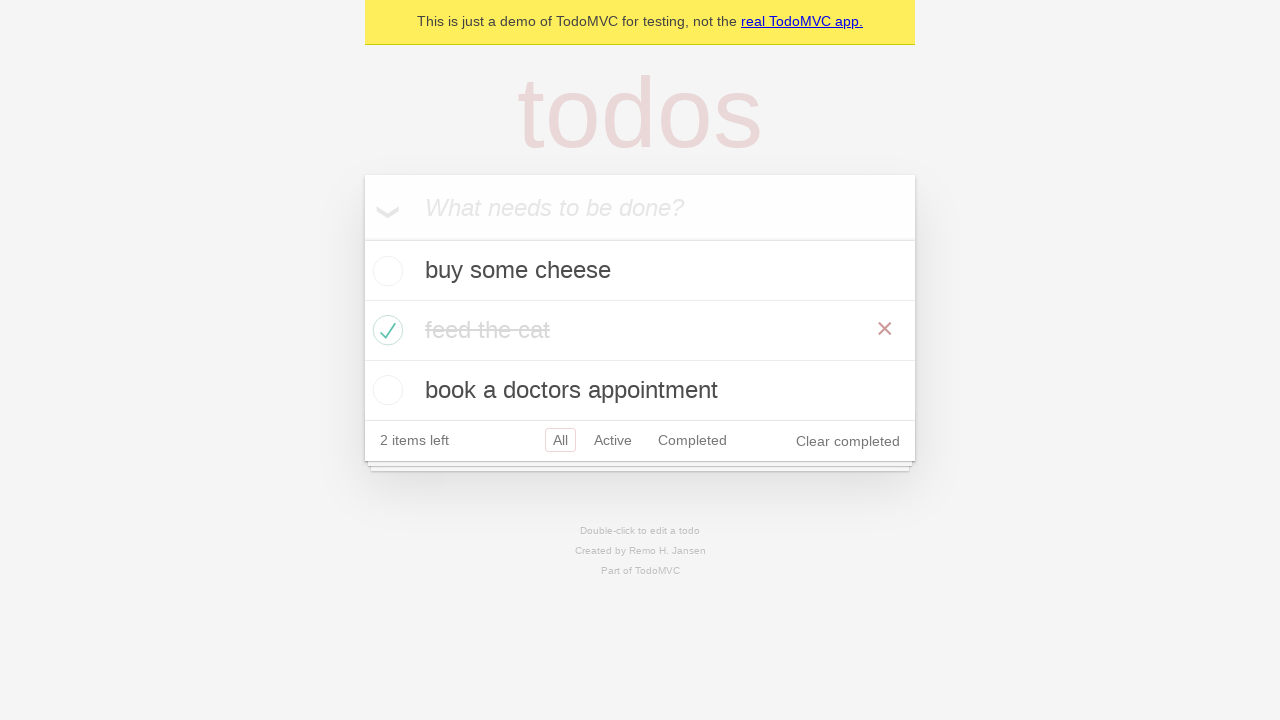